Tests explicit wait functionality by clicking a button that starts a timer and waiting for a WebDriver text element to become visible

Starting URL: http://seleniumpractise.blogspot.in/2016/08/how-to-use-explicit-wait-in-selenium.html

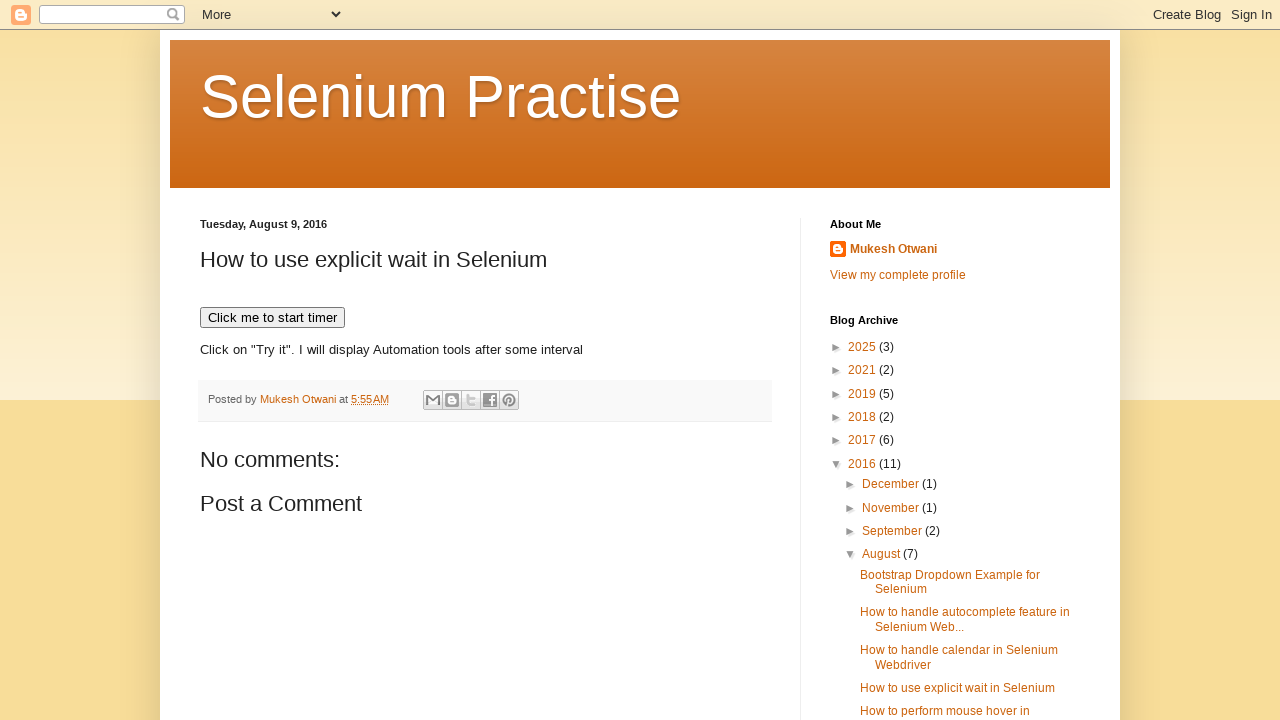

Navigated to explicit wait practice page
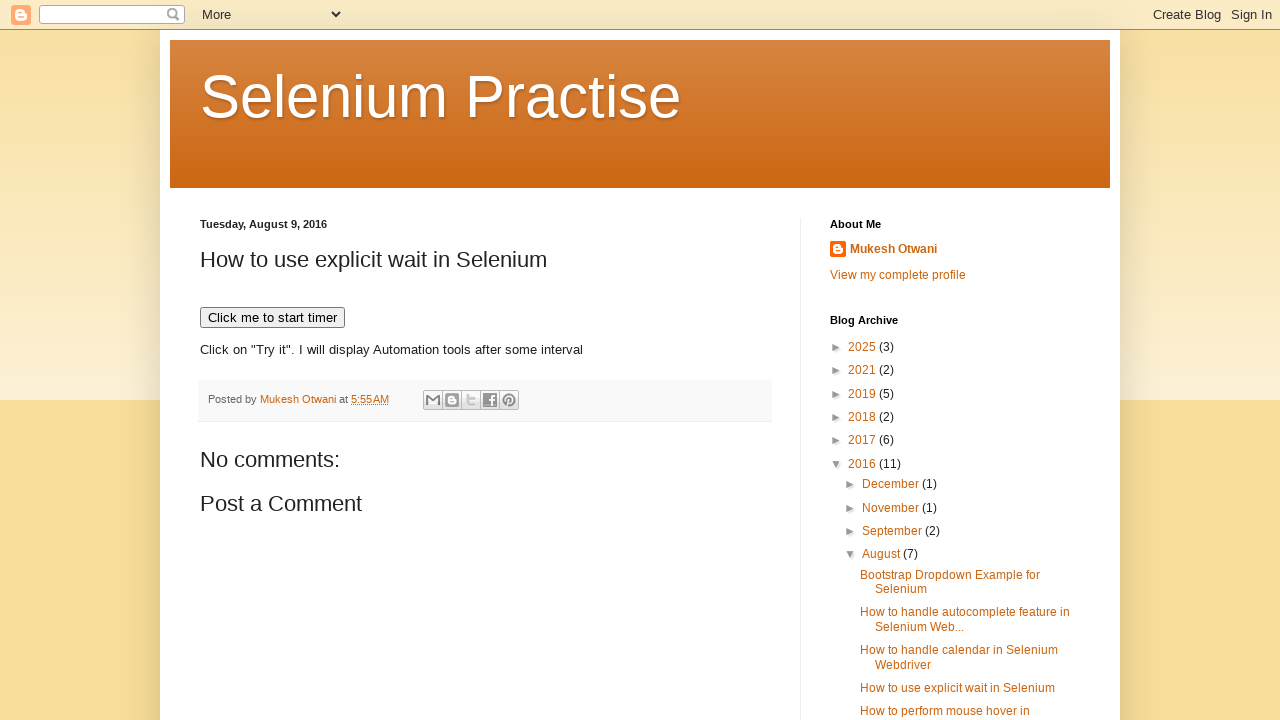

Clicked button to start timer at (272, 318) on xpath=//button[text()='Click me to start timer']
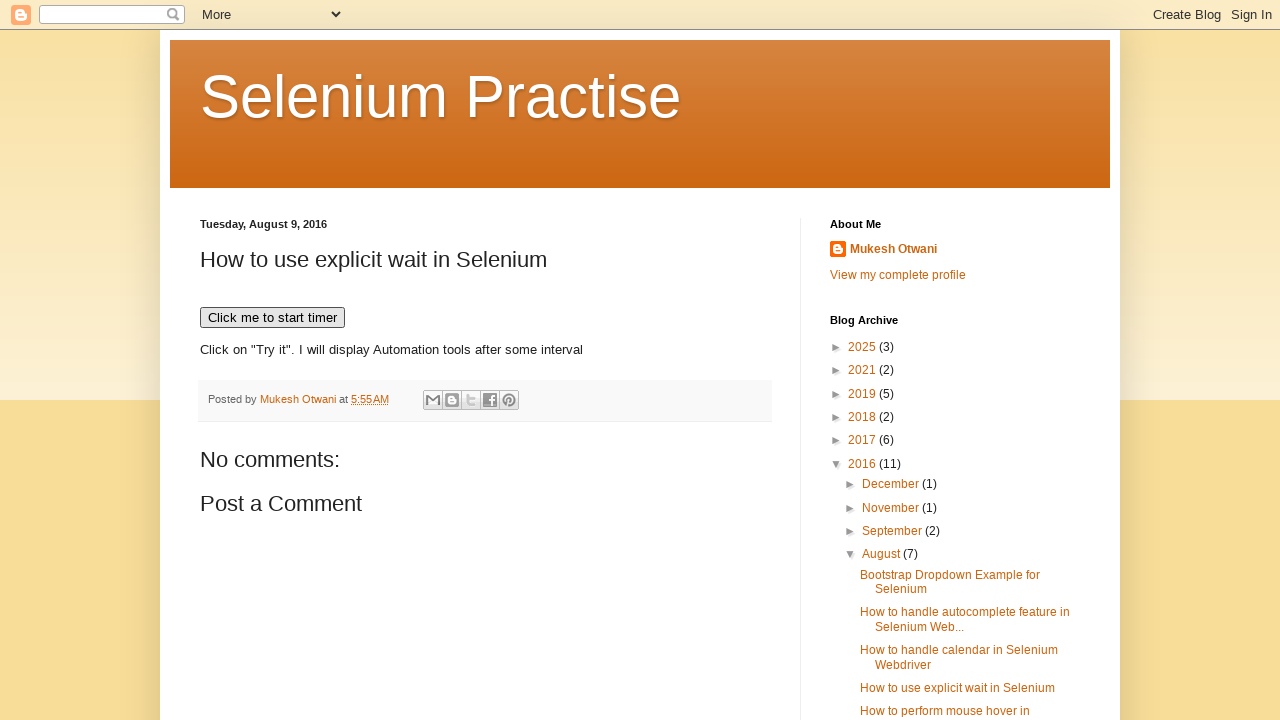

WebDriver text element became visible after explicit wait
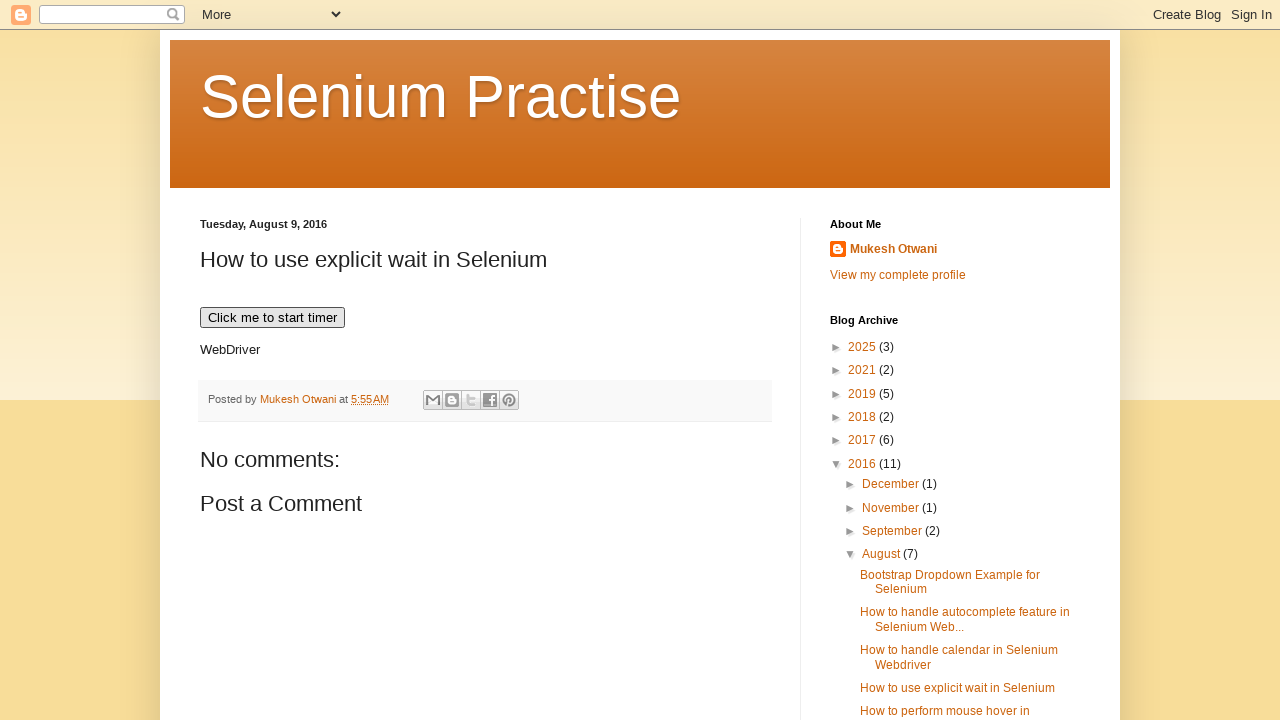

Verified that WebDriver element is displayed
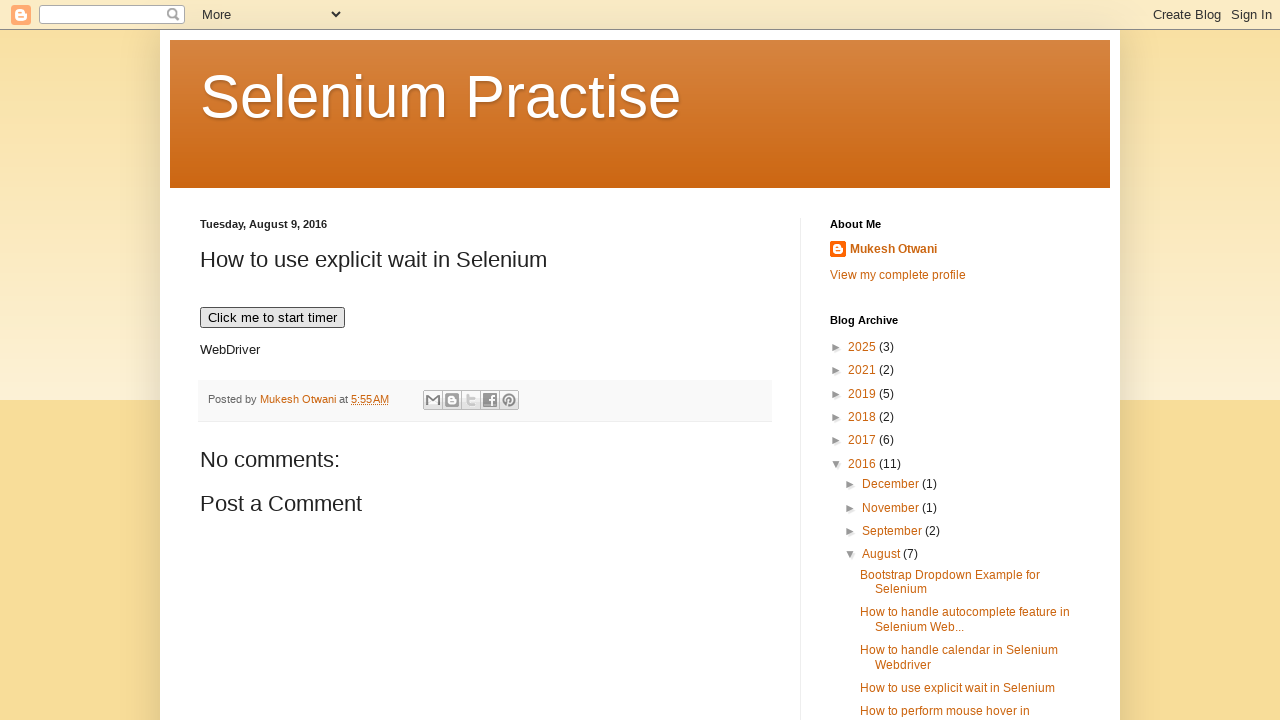

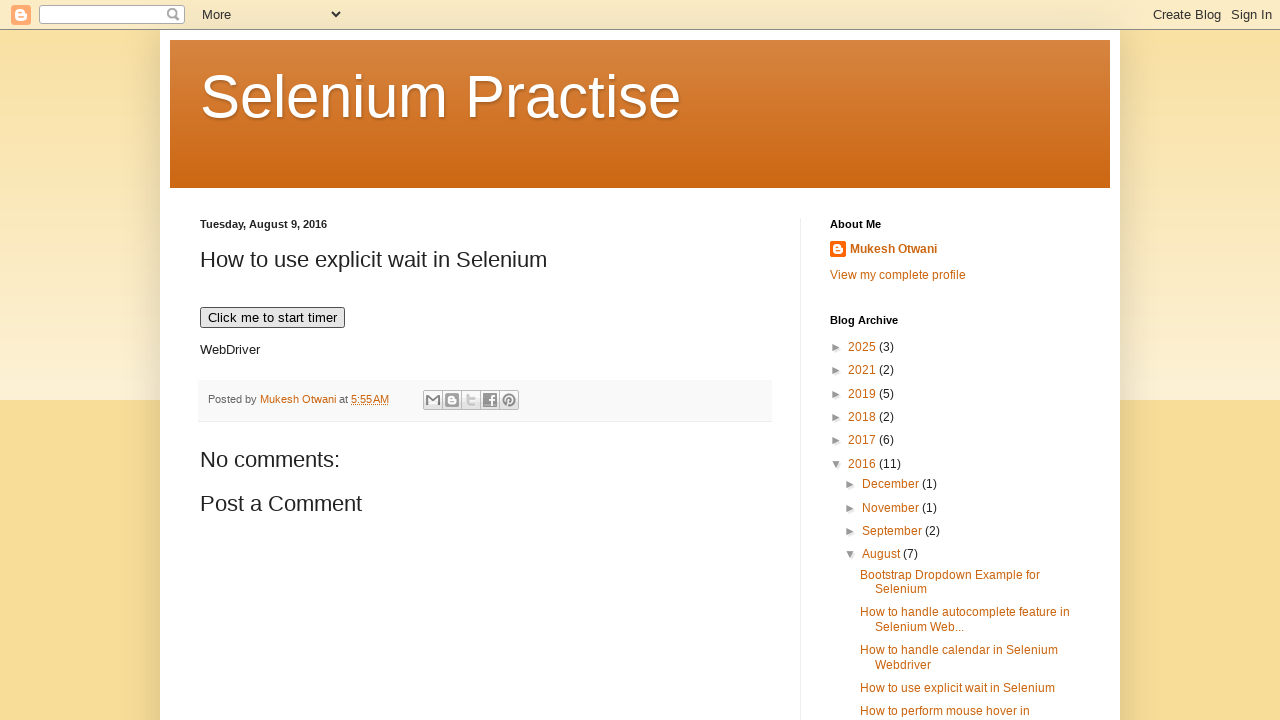